Navigates to Rediff Money gainers page, waits for the stock data table to load, then searches for a specific company in the table and clicks on its link to view details.

Starting URL: https://money.rediff.com/gainers

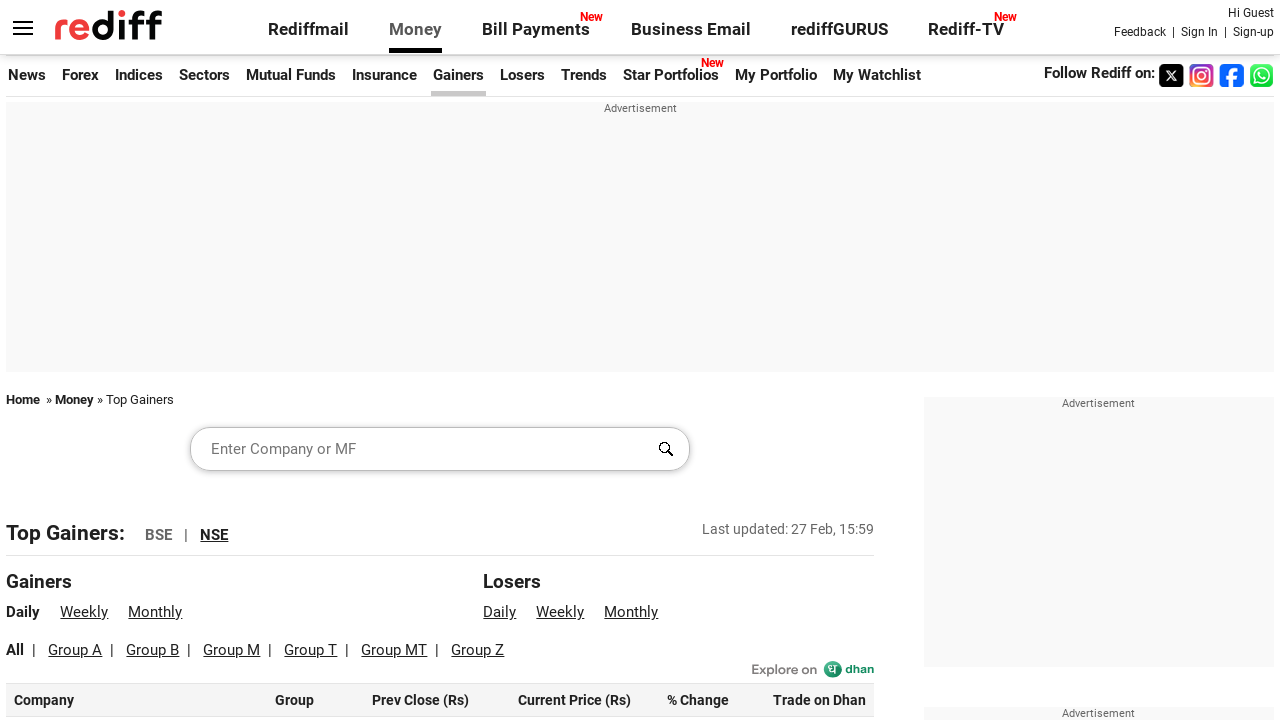

Waited for stock data table to load
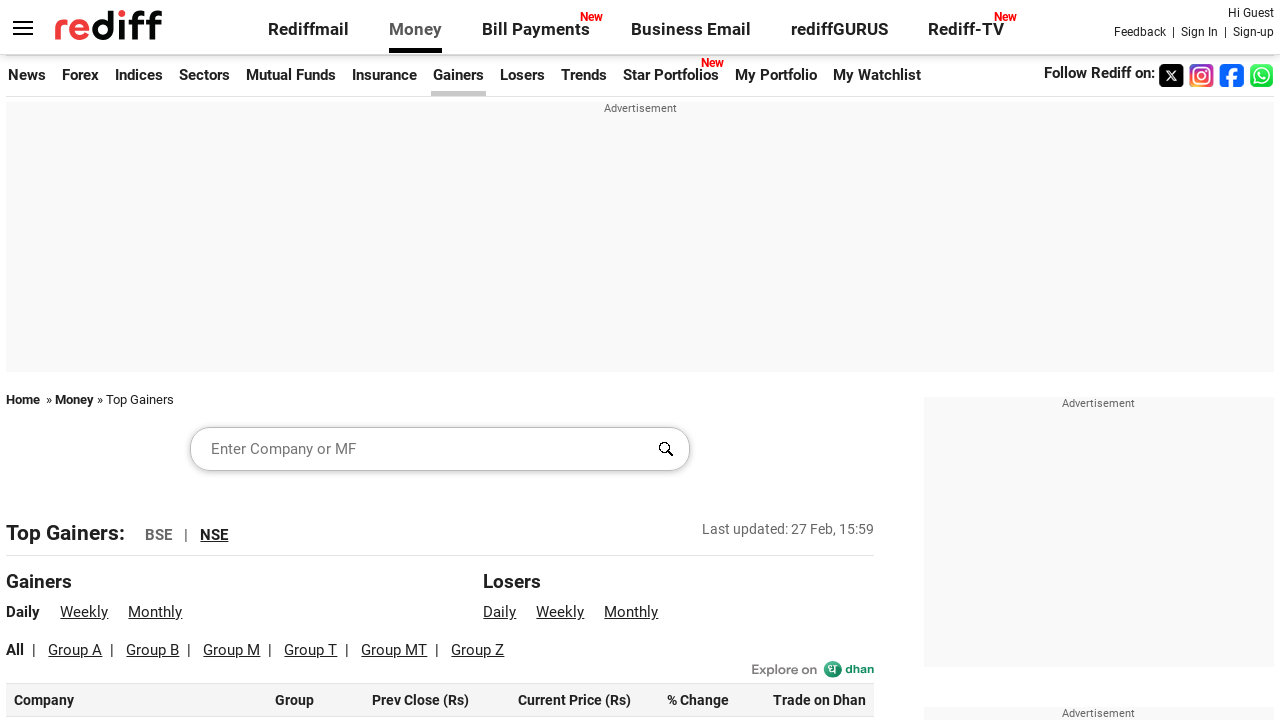

Waited for table headers to be visible
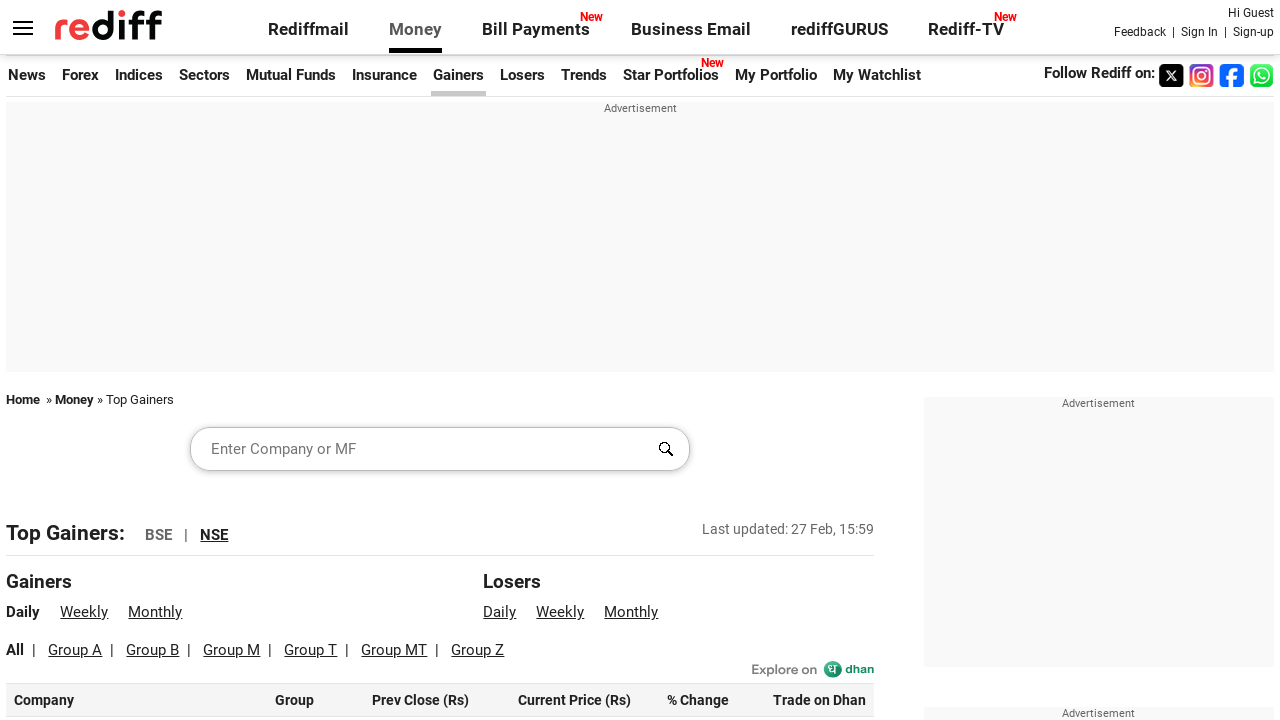

Waited for company links in table body to be available
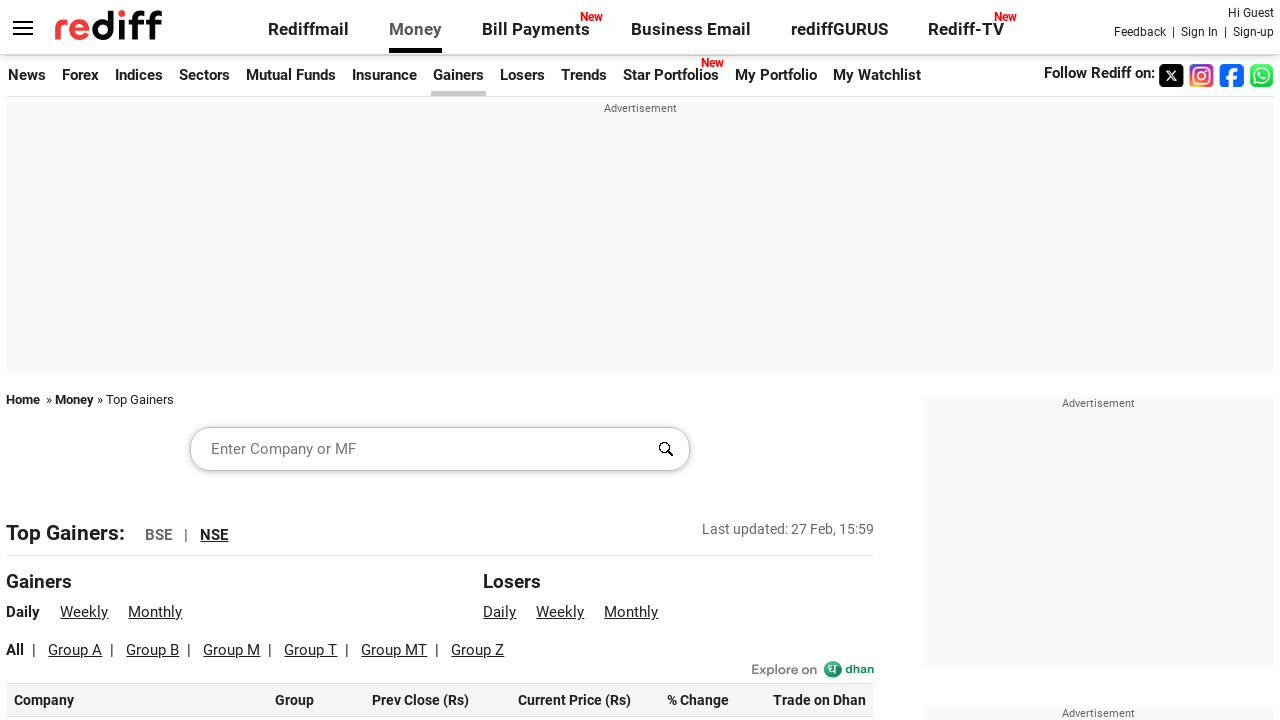

Retrieved 100 company links from table
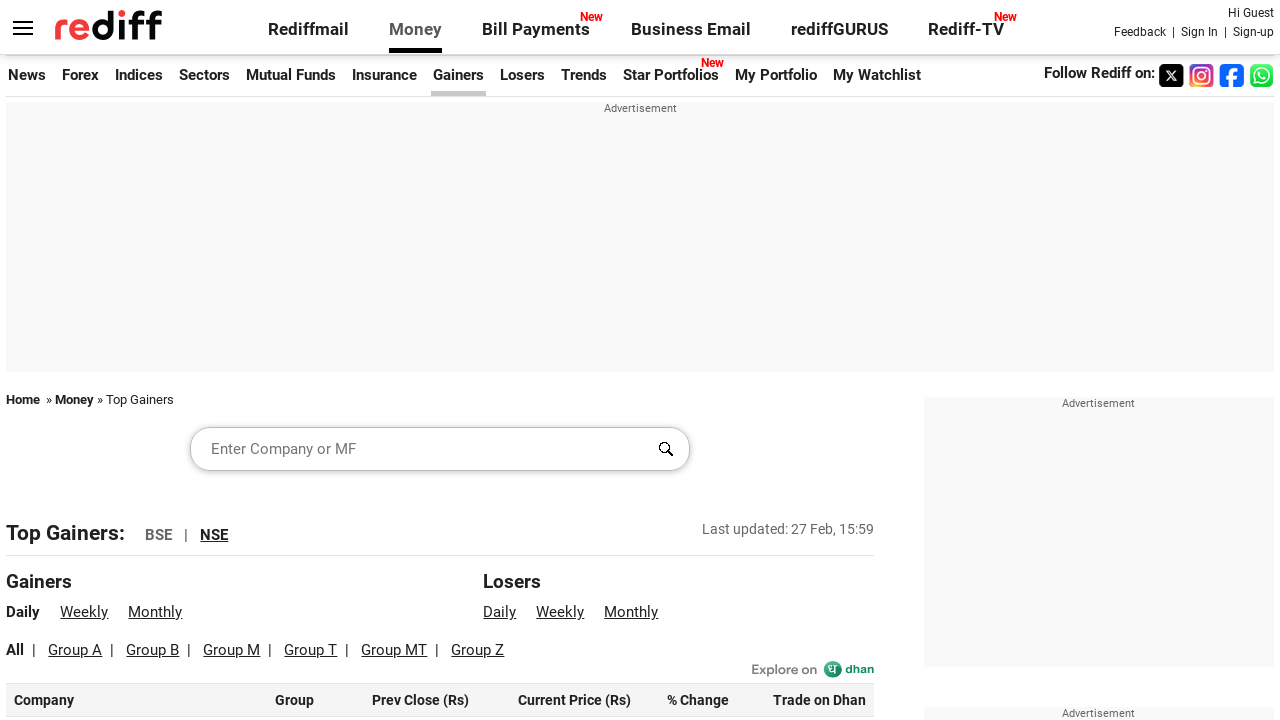

Target company not found; clicked on first company as fallback at (79, 360) on table.dataTable tbody tr td:first-child a >> nth=0
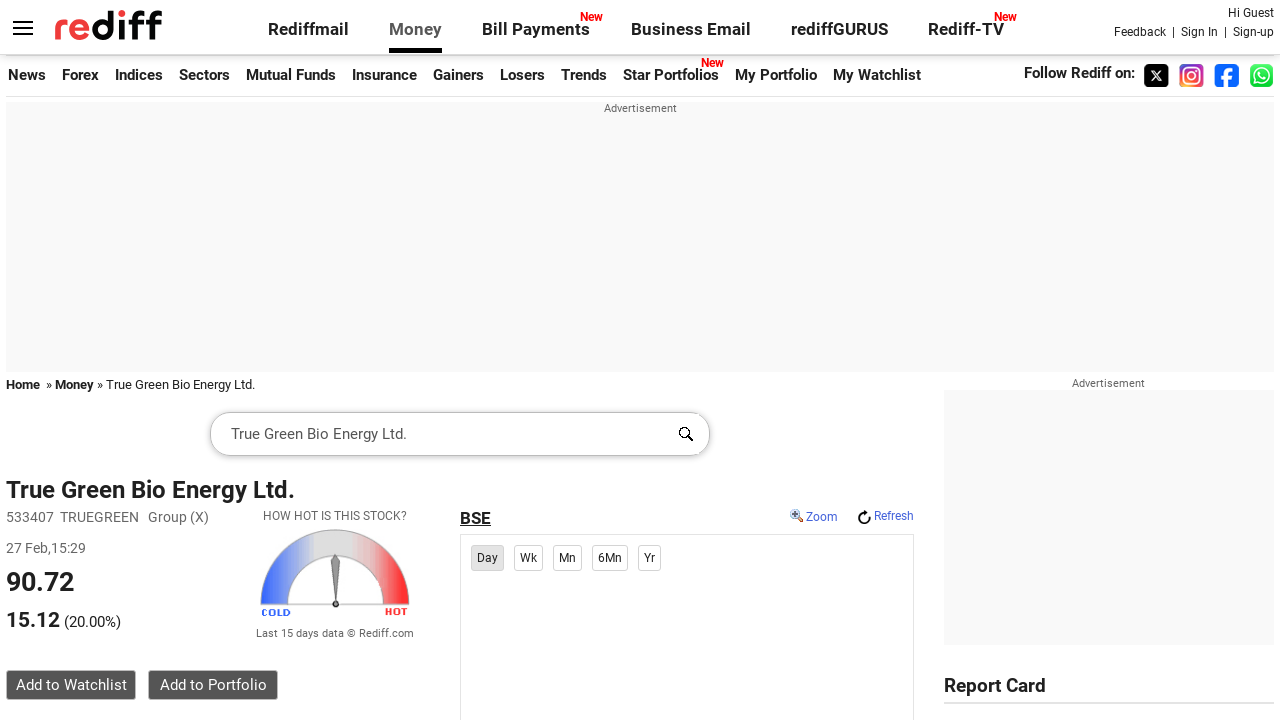

Company detail page loaded successfully
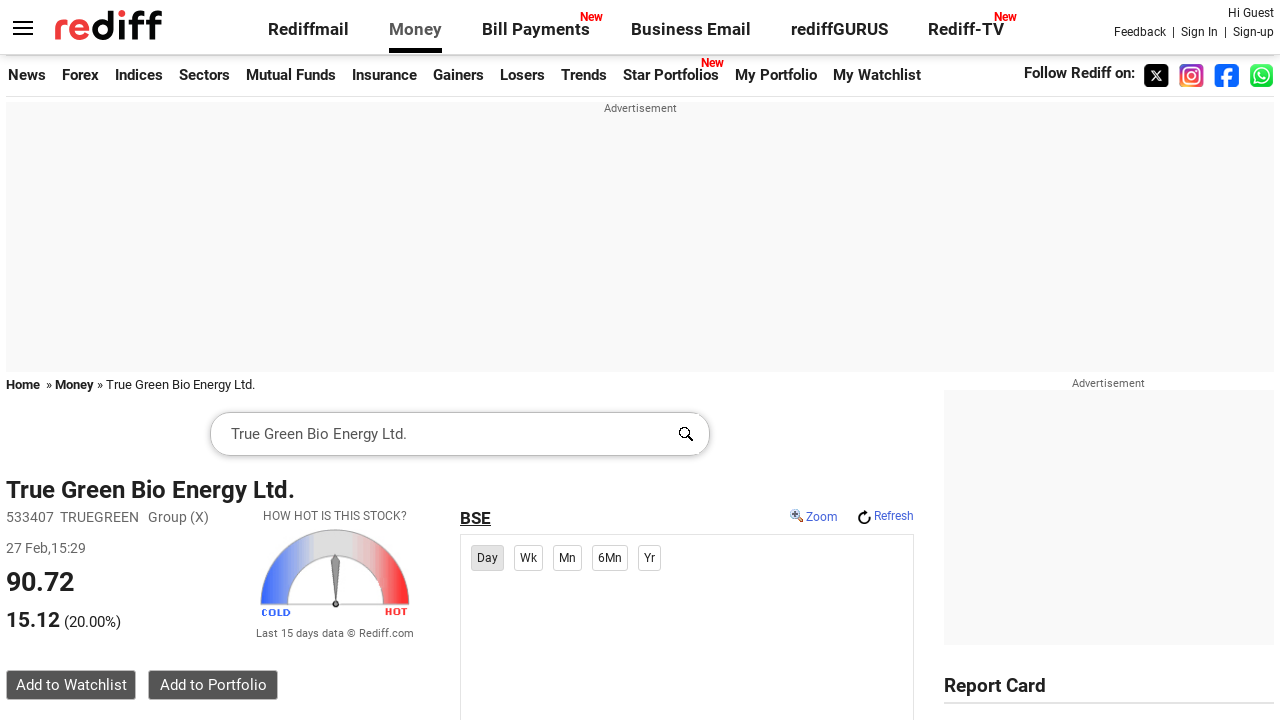

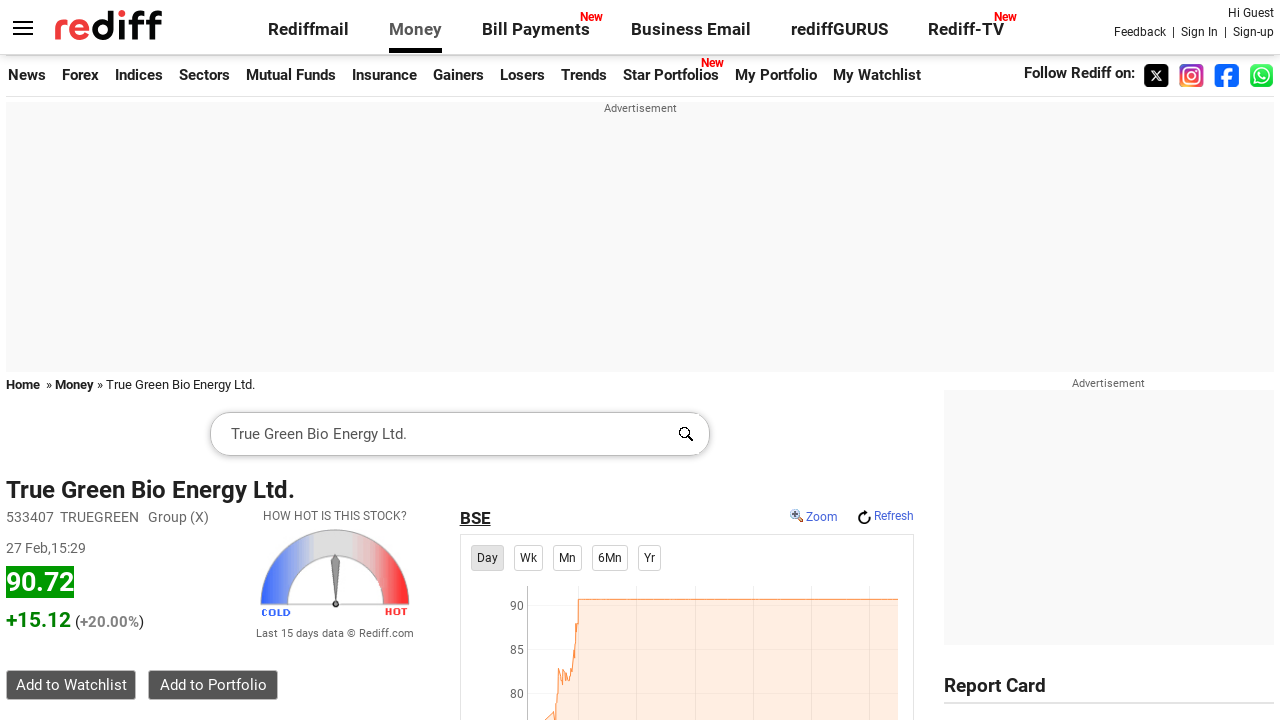